Tests flight purchase form by filling all fields and submitting the purchase

Starting URL: https://blazedemo.com/purchase.php

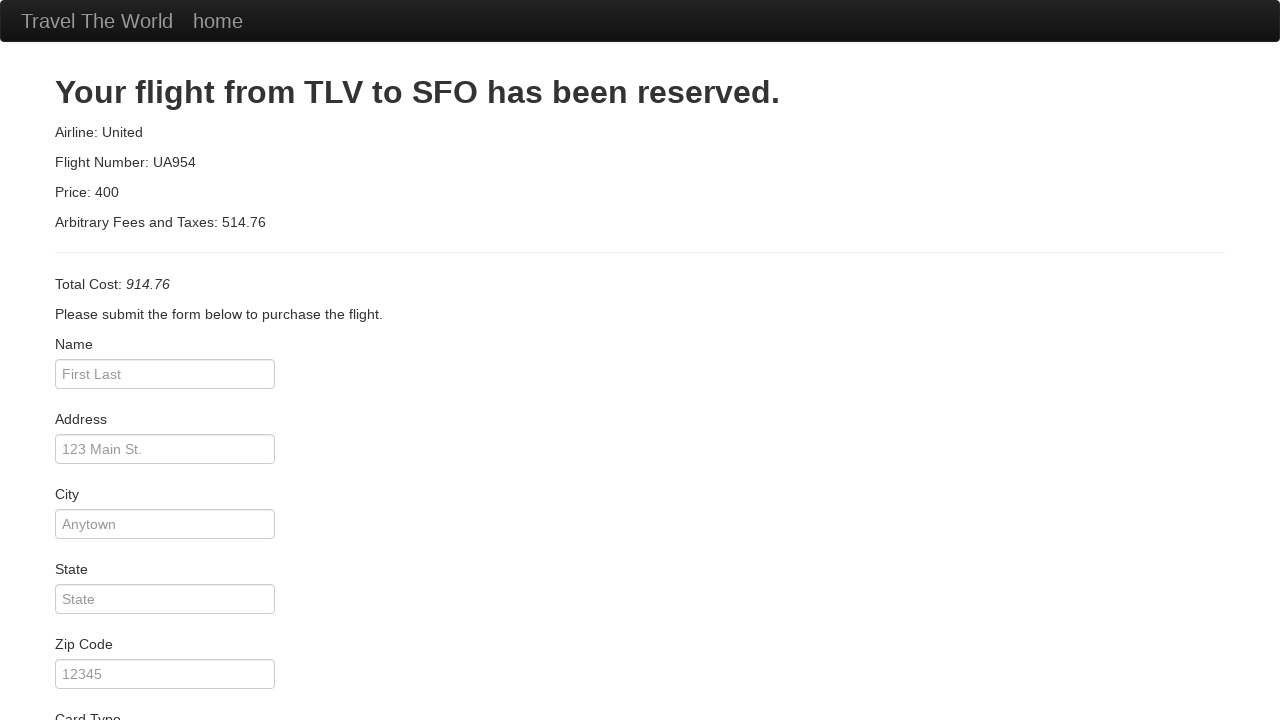

Filled name field with 'David' on #inputName
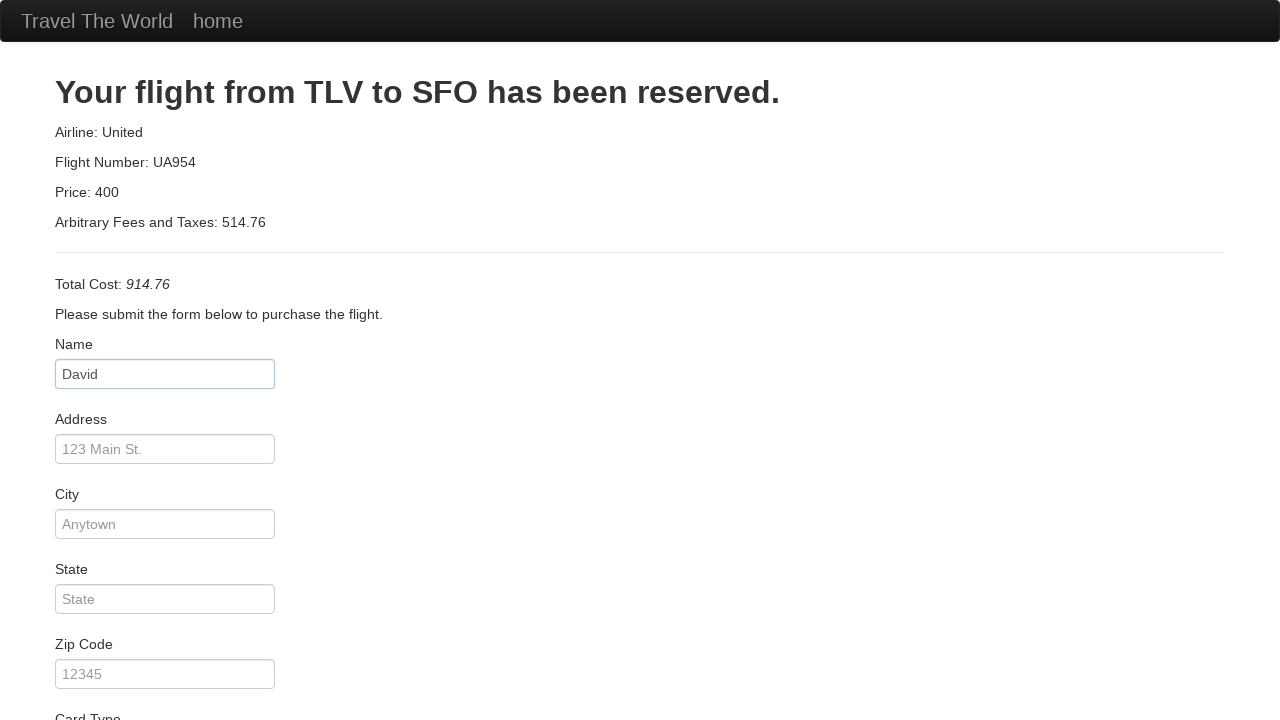

Filled address field with '202 E devon Ave' on #address
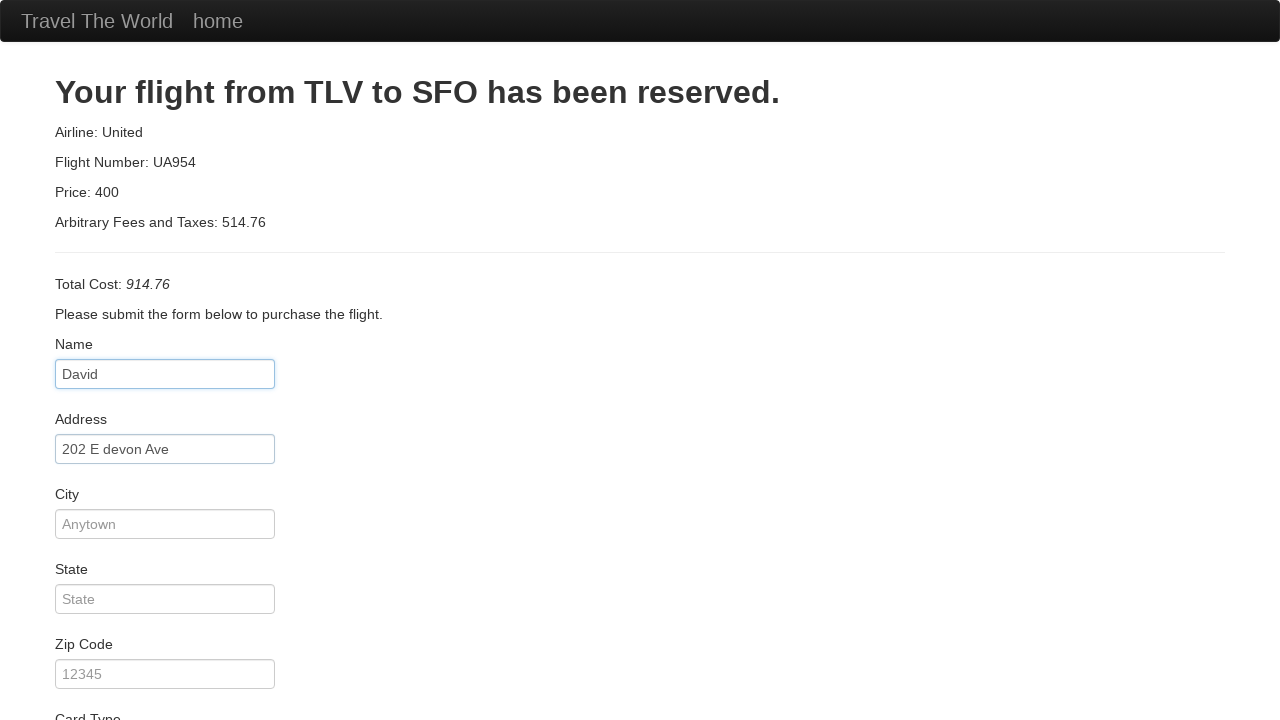

Filled city field with 'Chicago' on #city
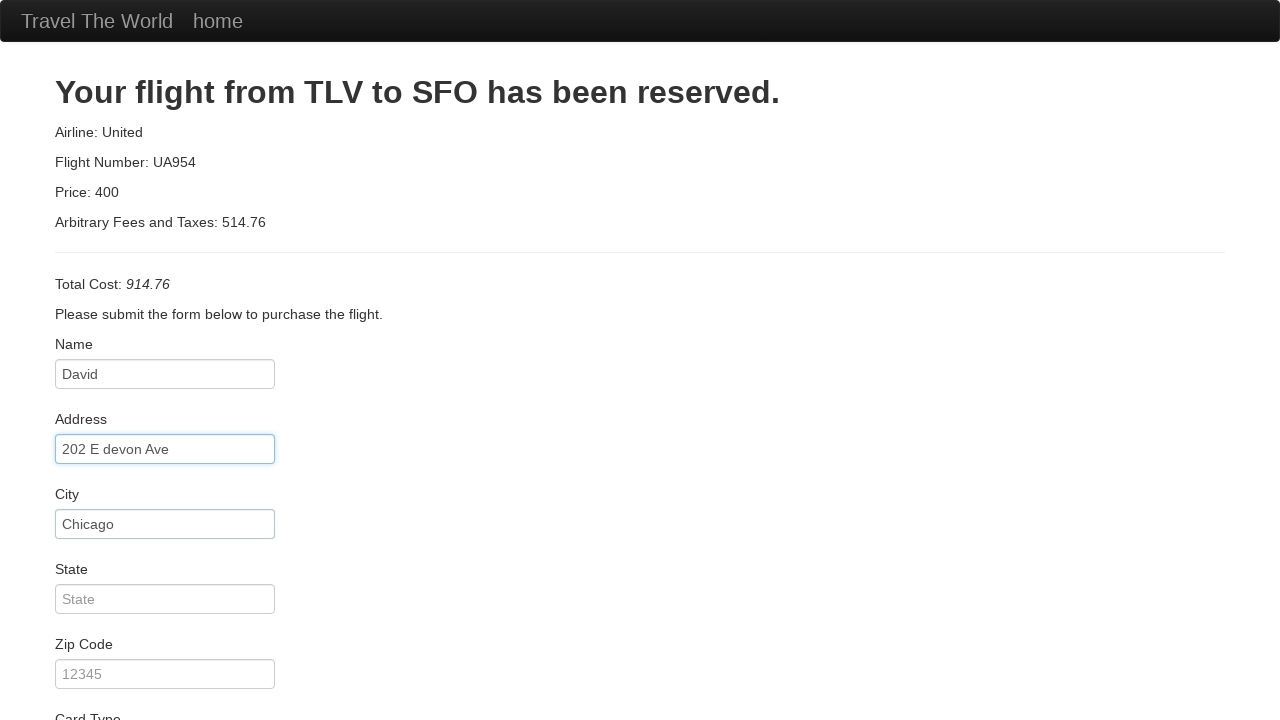

Filled state field with 'Illinois' on //*[@id='state']
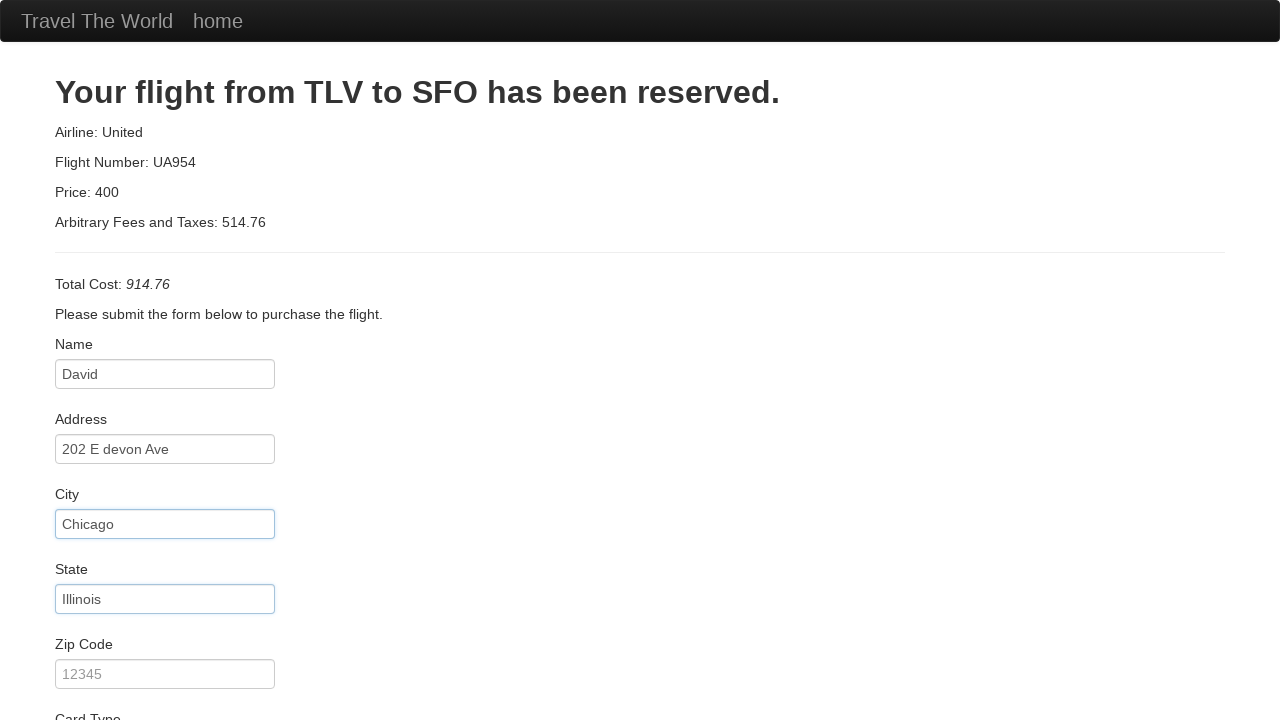

Filled zip code field with '60606' on //*[@for='state']/parent::div/following-sibling::div[1]/div/child::input
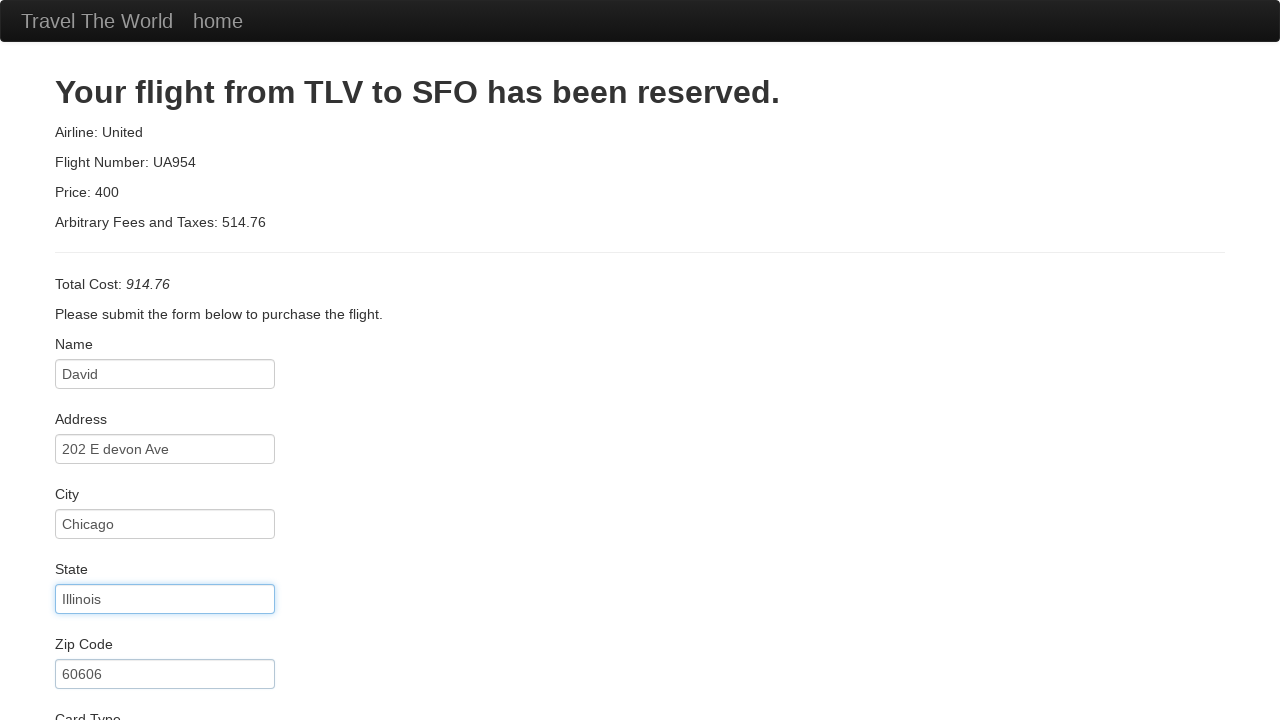

Selected 'visa' as card type on //select[@id='cardType']
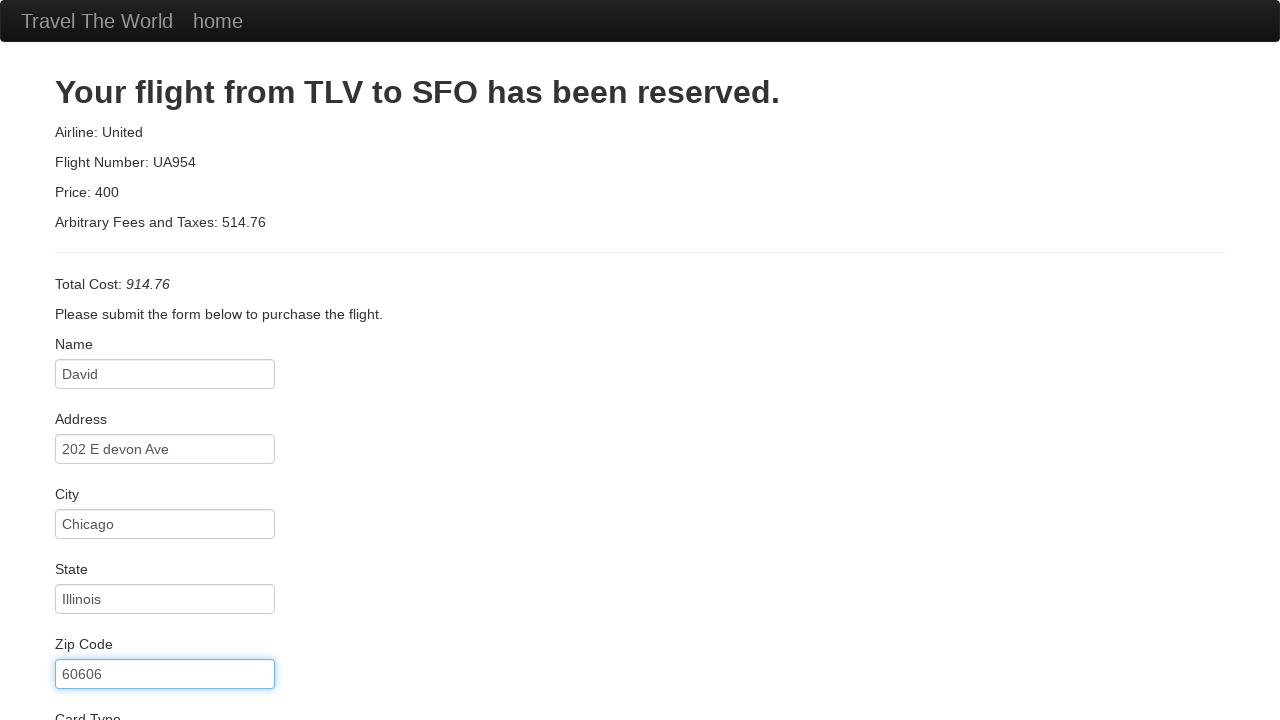

Filled credit card number field on //input[@id='creditCardNumber']
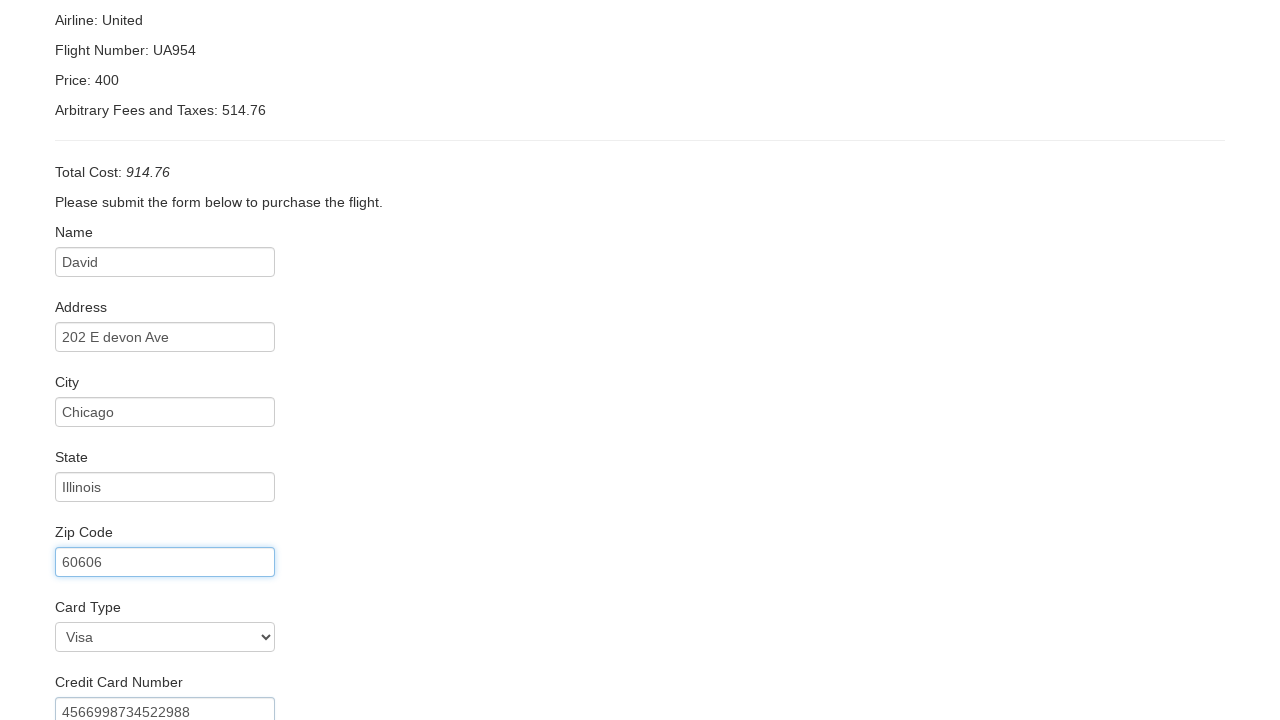

Filled credit card month with '09' on //input[@id='creditCardMonth']
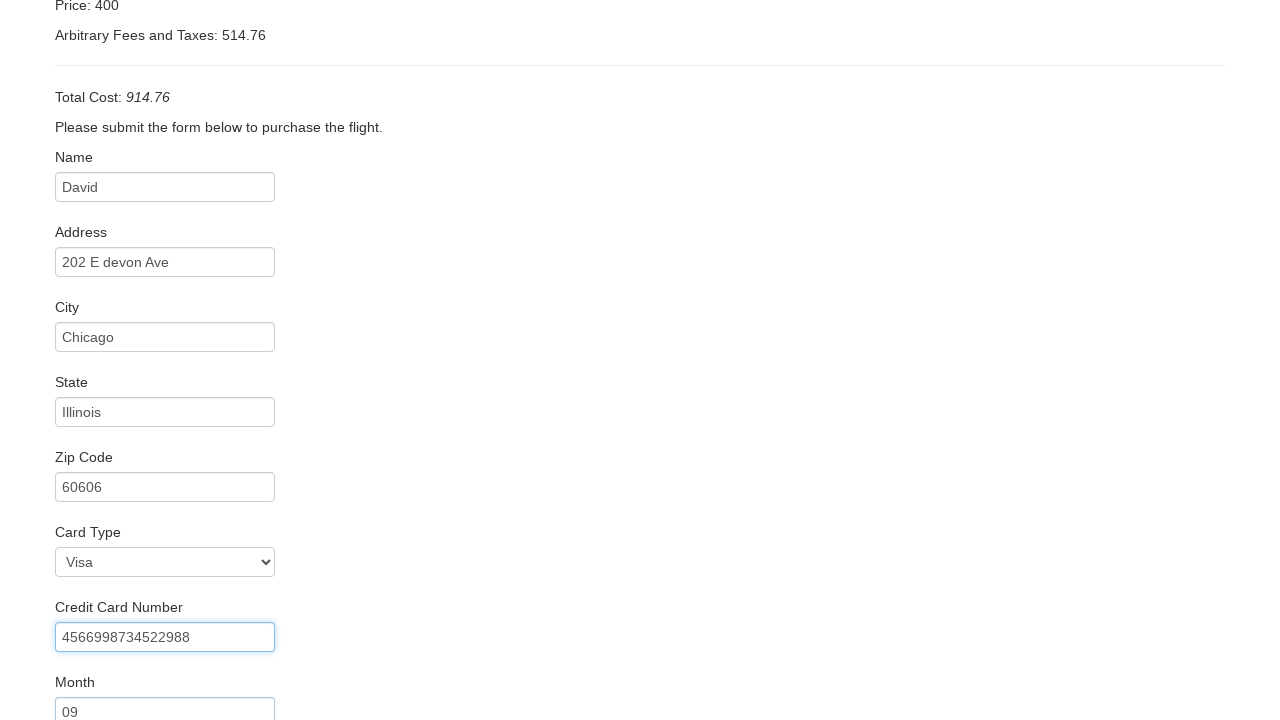

Filled credit card year with '2024' on //input[@id='creditCardYear']
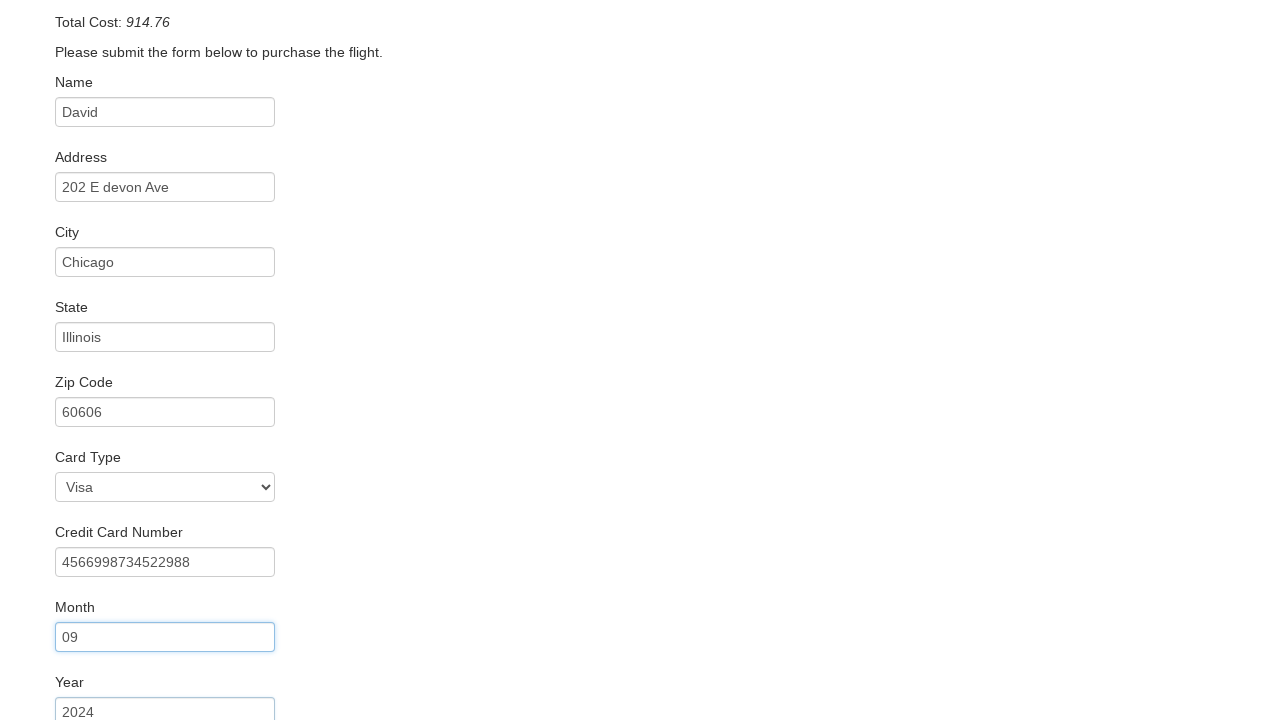

Filled name on card field with 'David Trump' on //input[@id='nameOnCard']
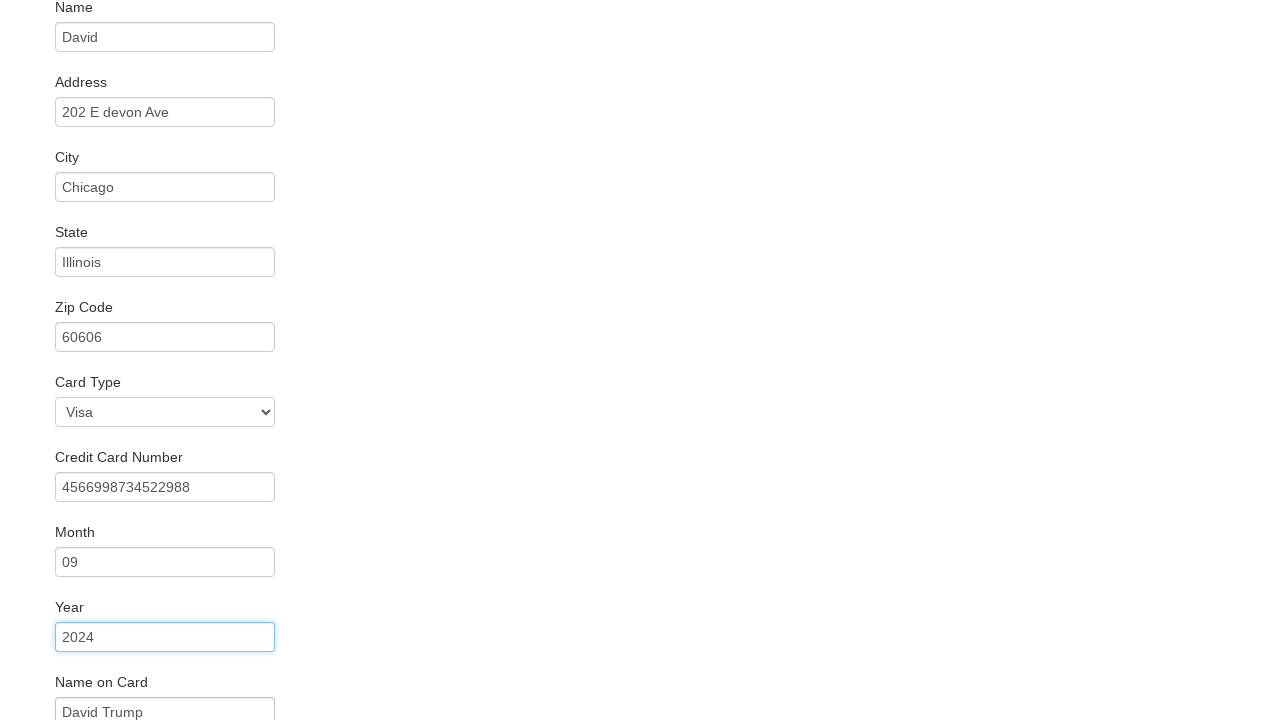

Clicked 'Remember Me' checkbox at (62, 656) on xpath=//input[@id='rememberMe']
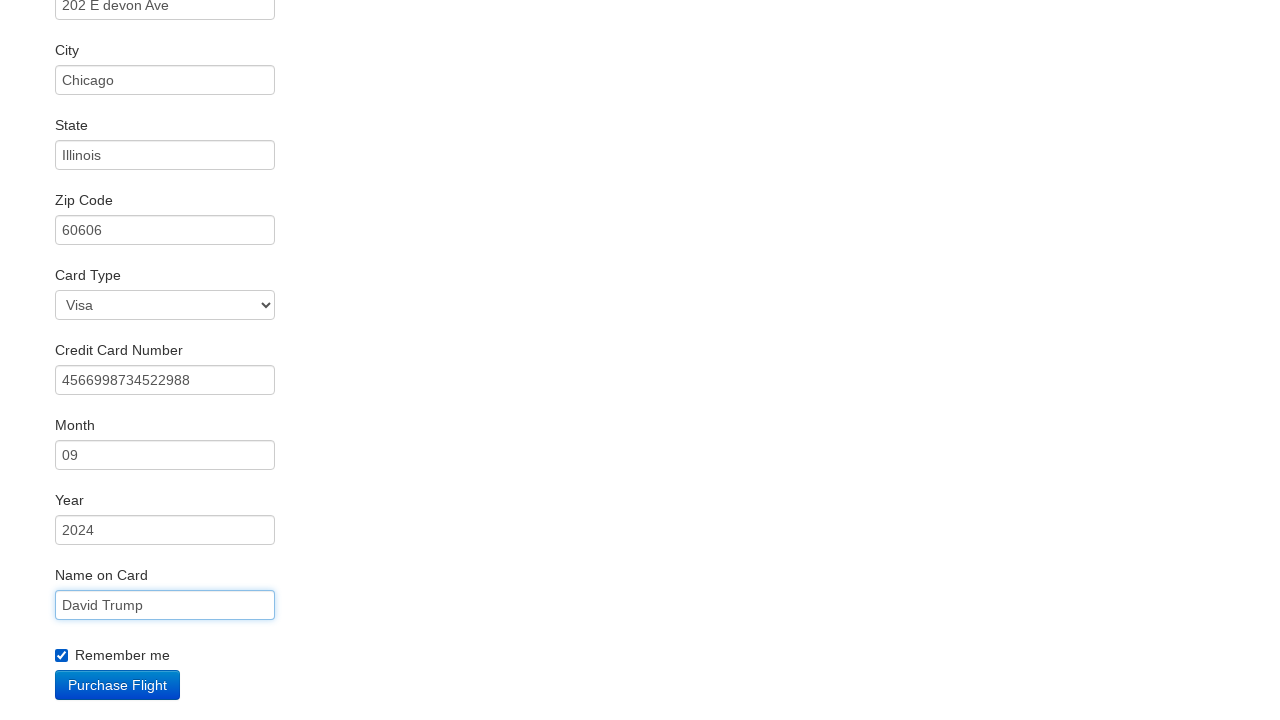

Clicked 'Purchase Flight' button to submit form at (118, 685) on xpath=//*[@value='Purchase Flight']
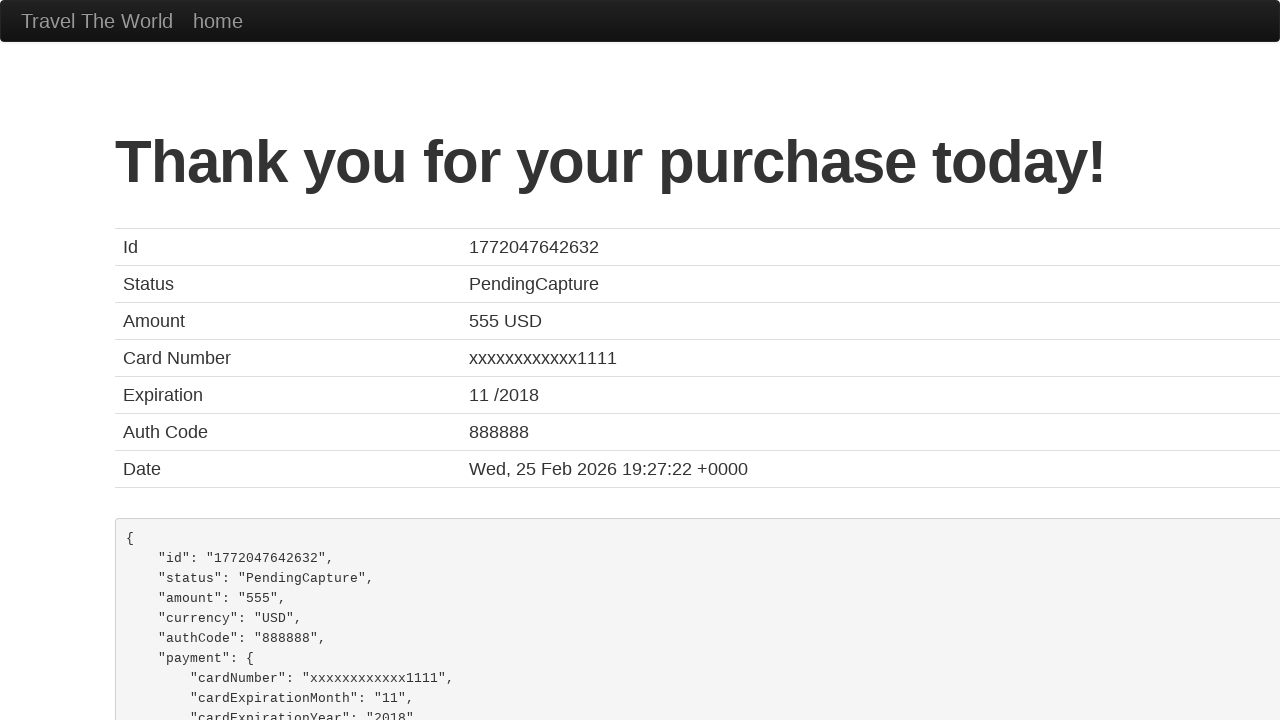

Confirmation page loaded with heading element
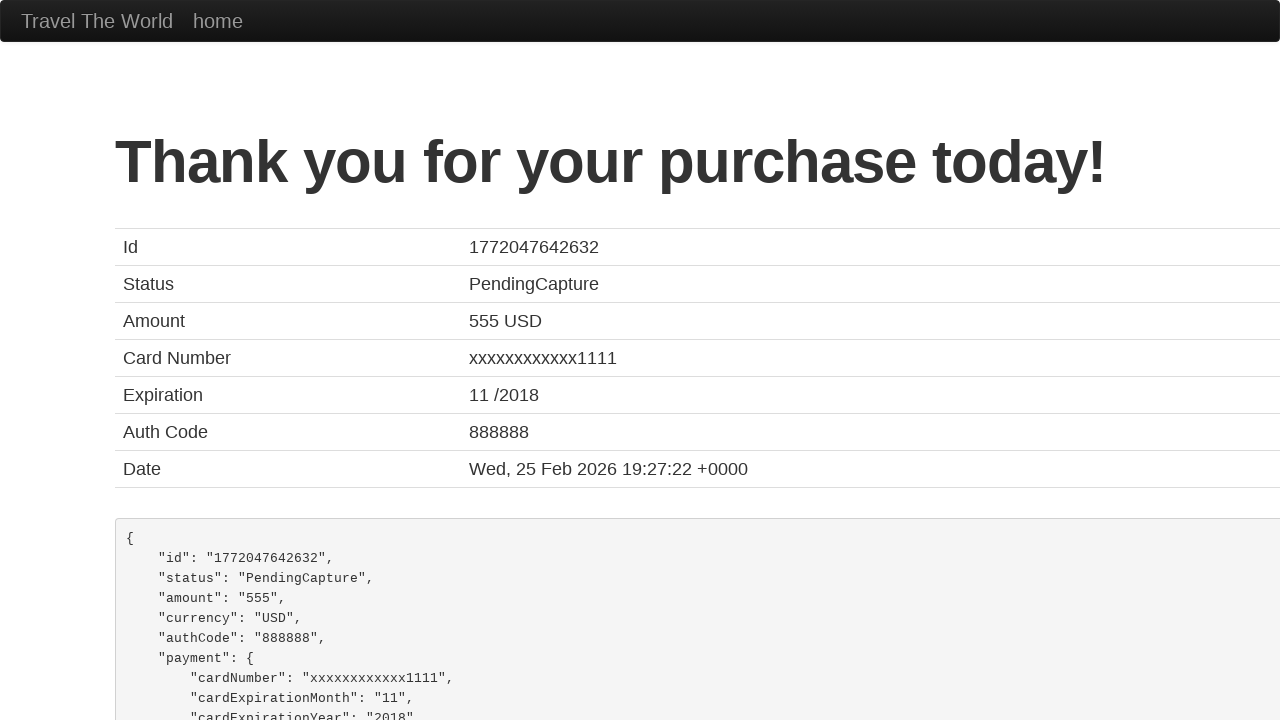

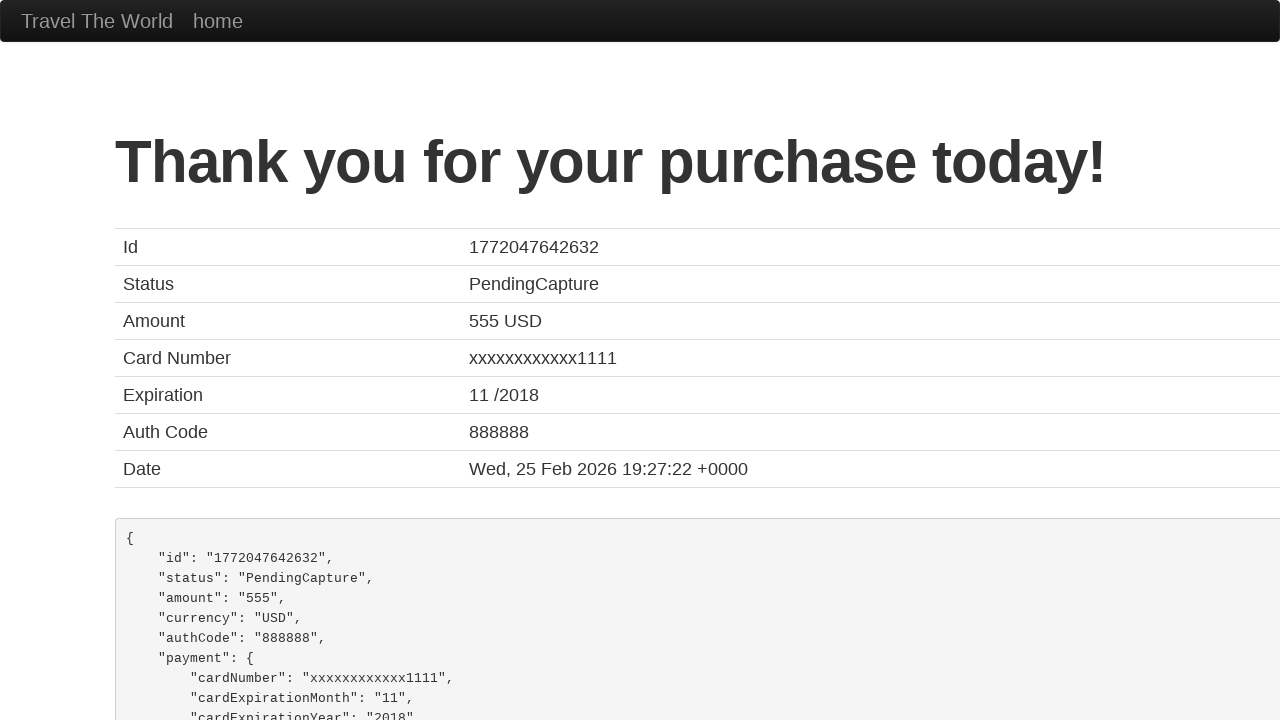